Verifies that the weather page on timeanddate.com has the expected title "World Temperatures — Weather Around The World"

Starting URL: https://www.timeanddate.com/weather/

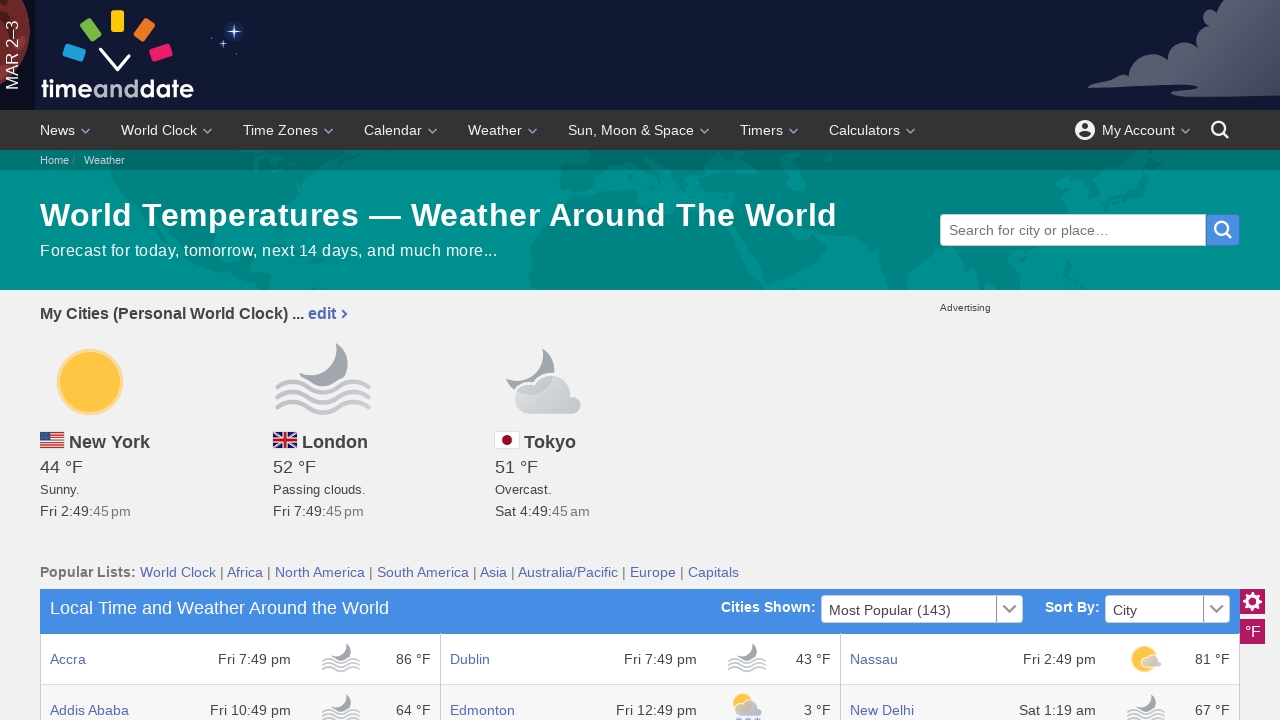

Waited for page to load DOM content
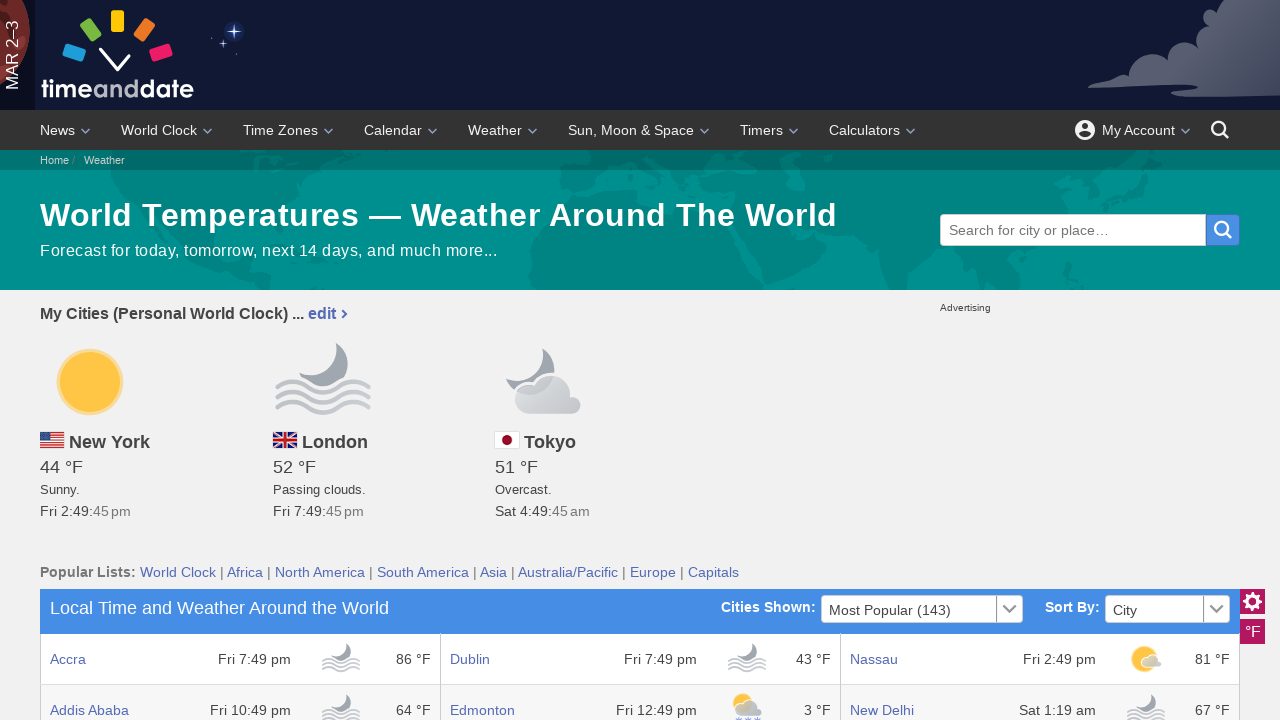

Verified page title is 'World Temperatures — Weather Around The World'
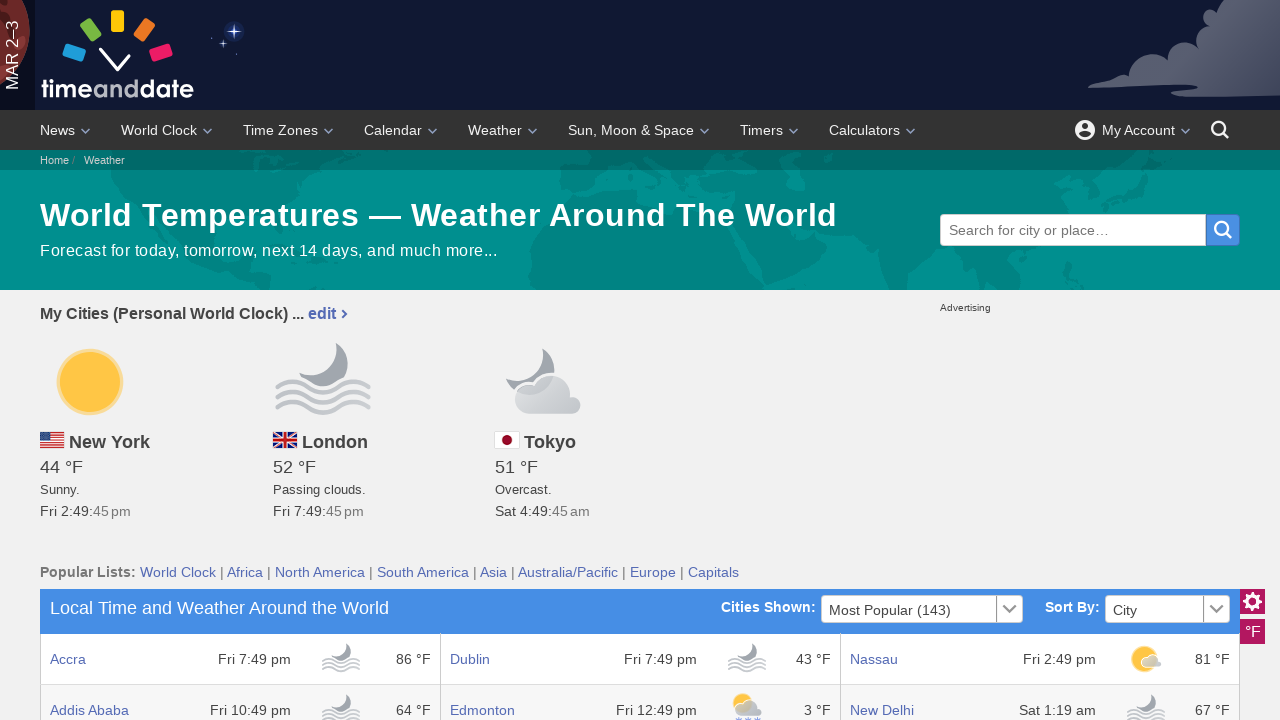

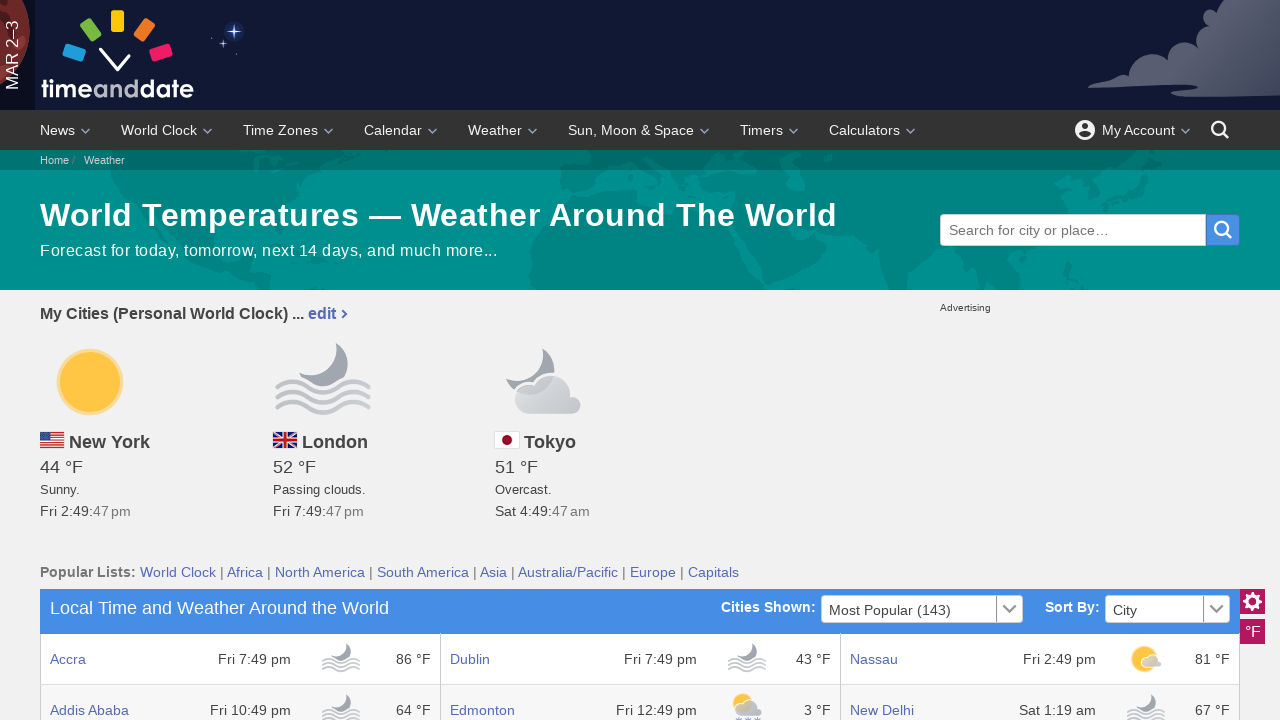